Tests window switching functionality by clicking a link that opens a new window and then switching to that new window to verify its content

Starting URL: https://the-internet.herokuapp.com/windows

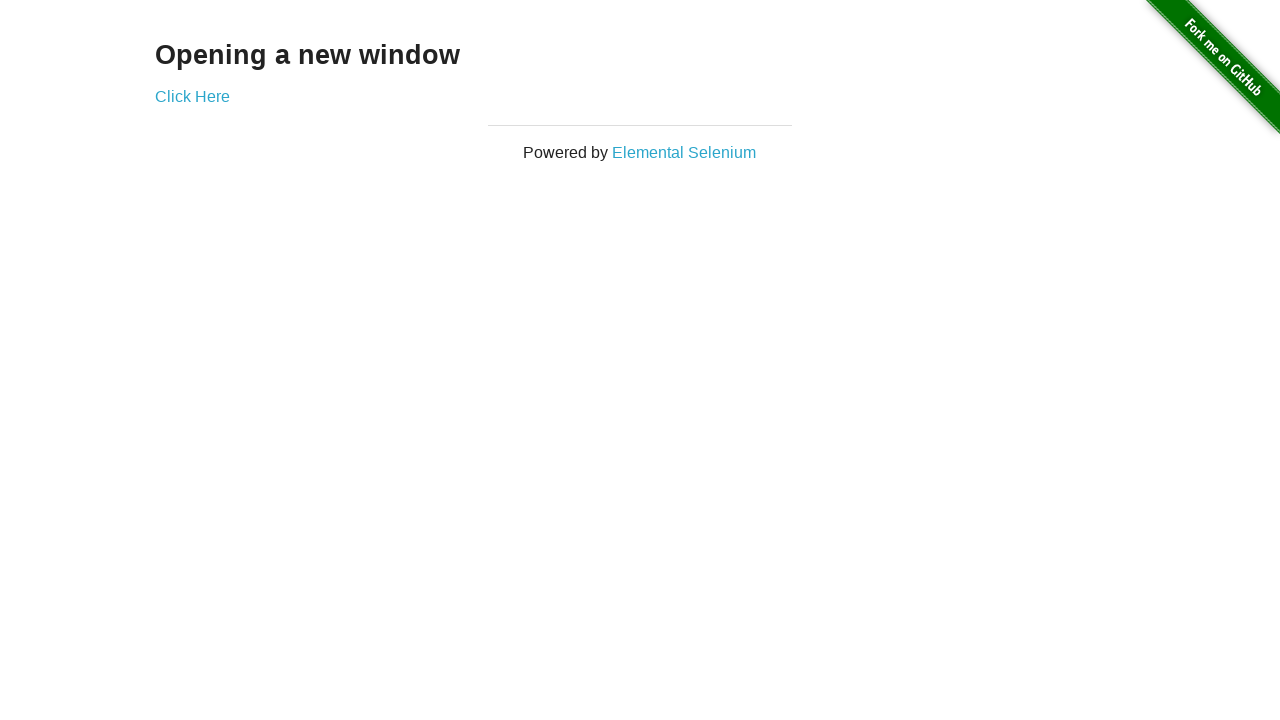

Clicked link to open new window at (192, 96) on a[href='/windows/new']
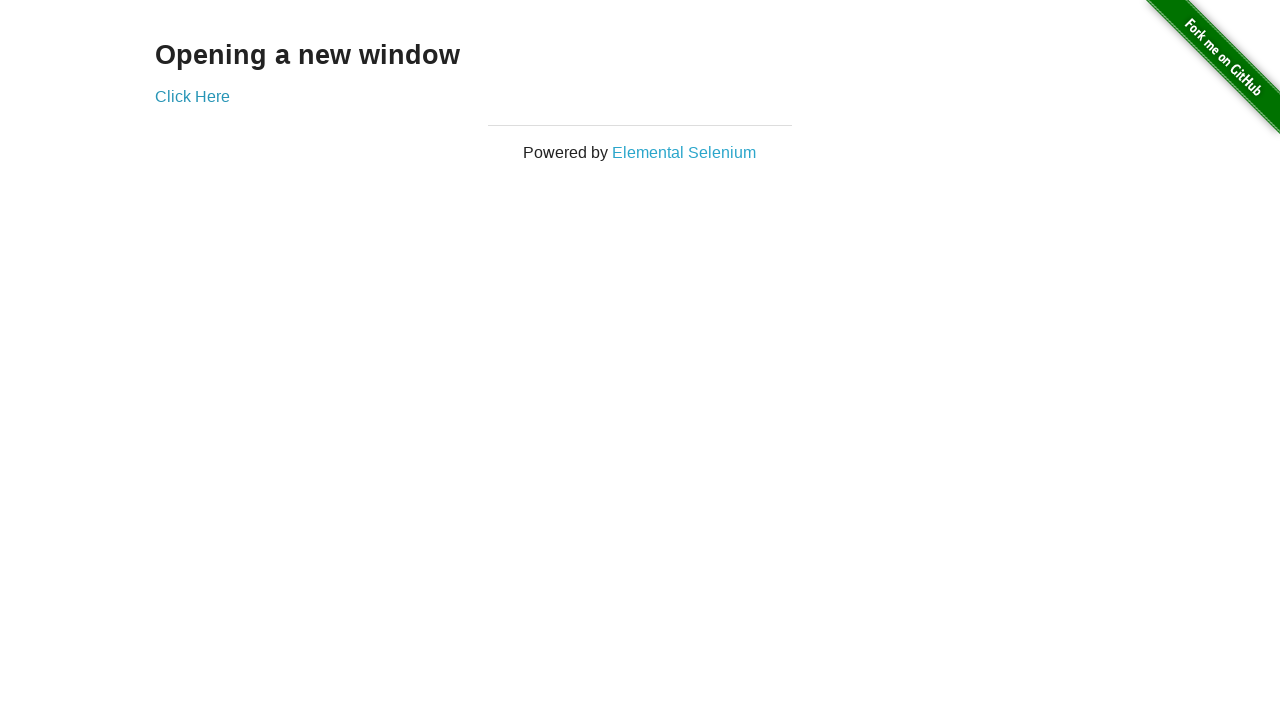

Clicked link and detected new window opening at (192, 96) on a[href='/windows/new']
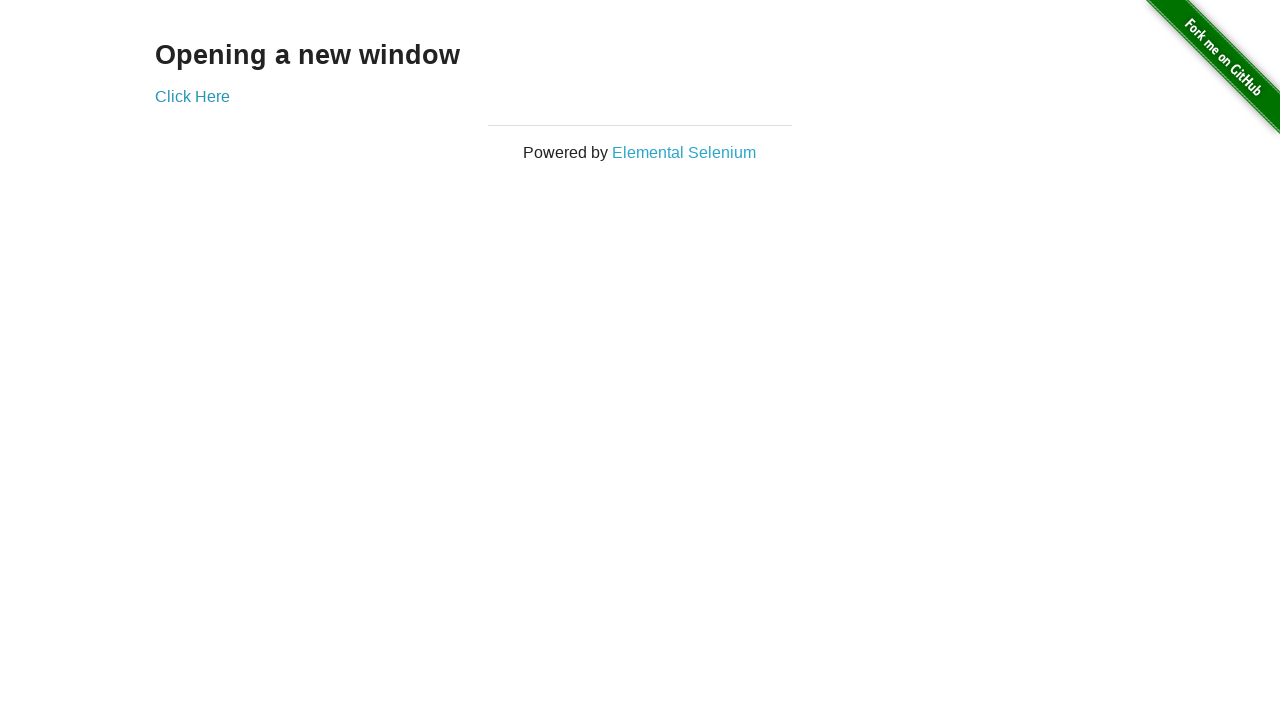

Captured new window/tab reference
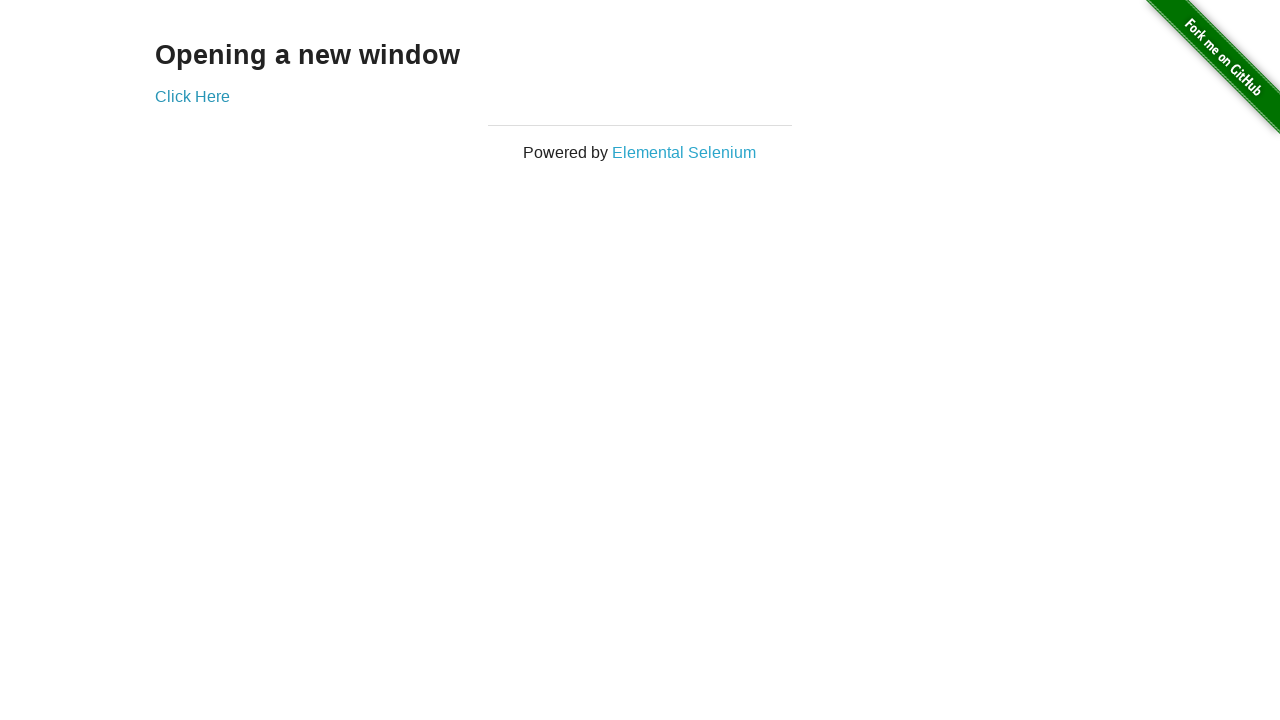

New window loaded completely
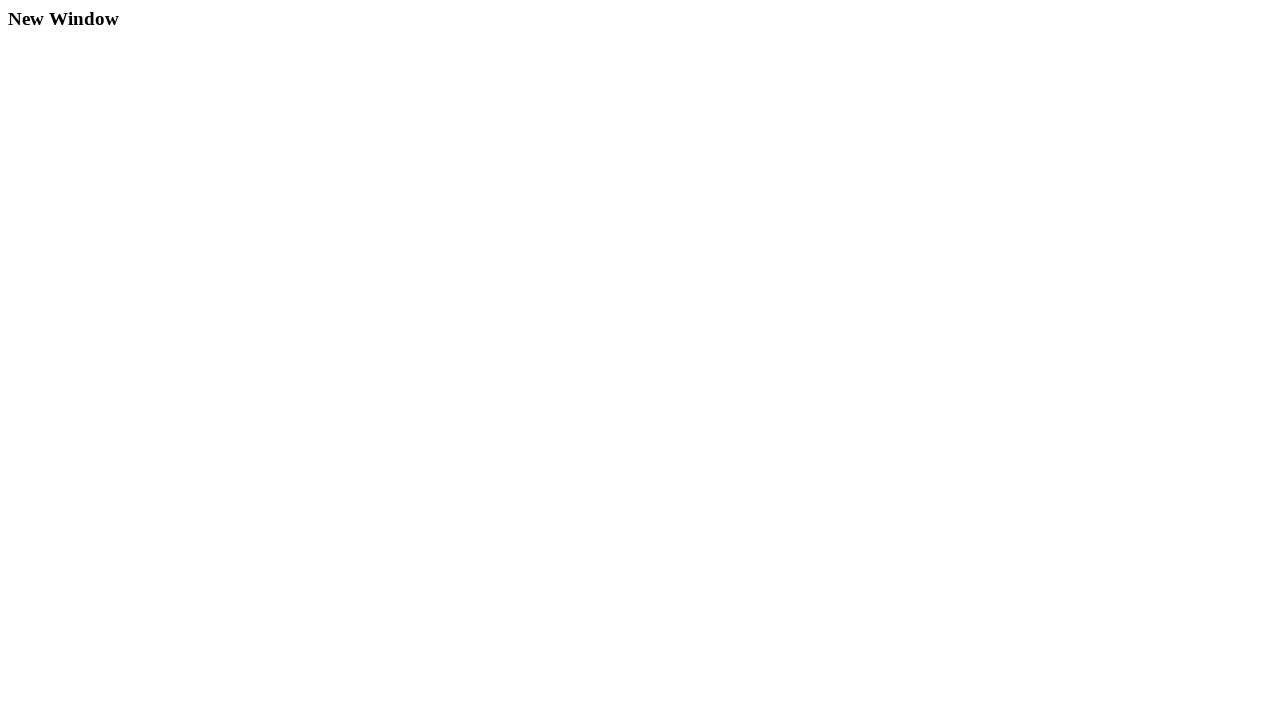

Verified h3 element is present in new window
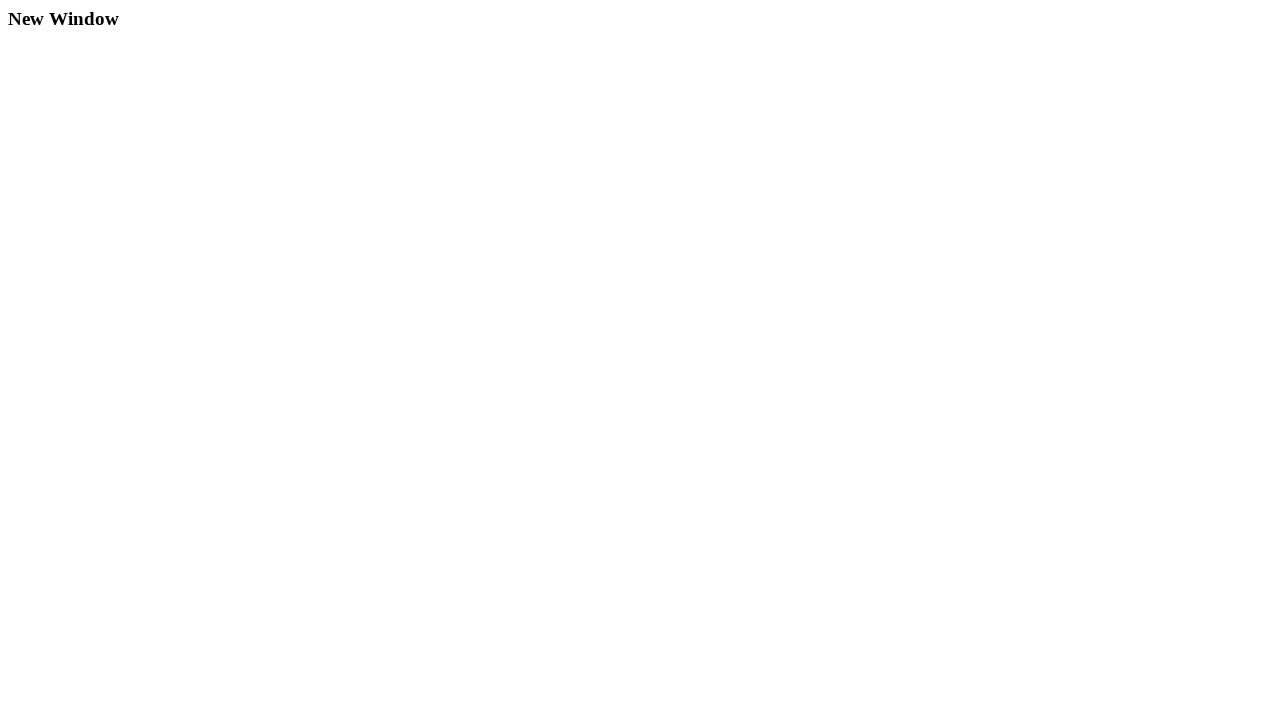

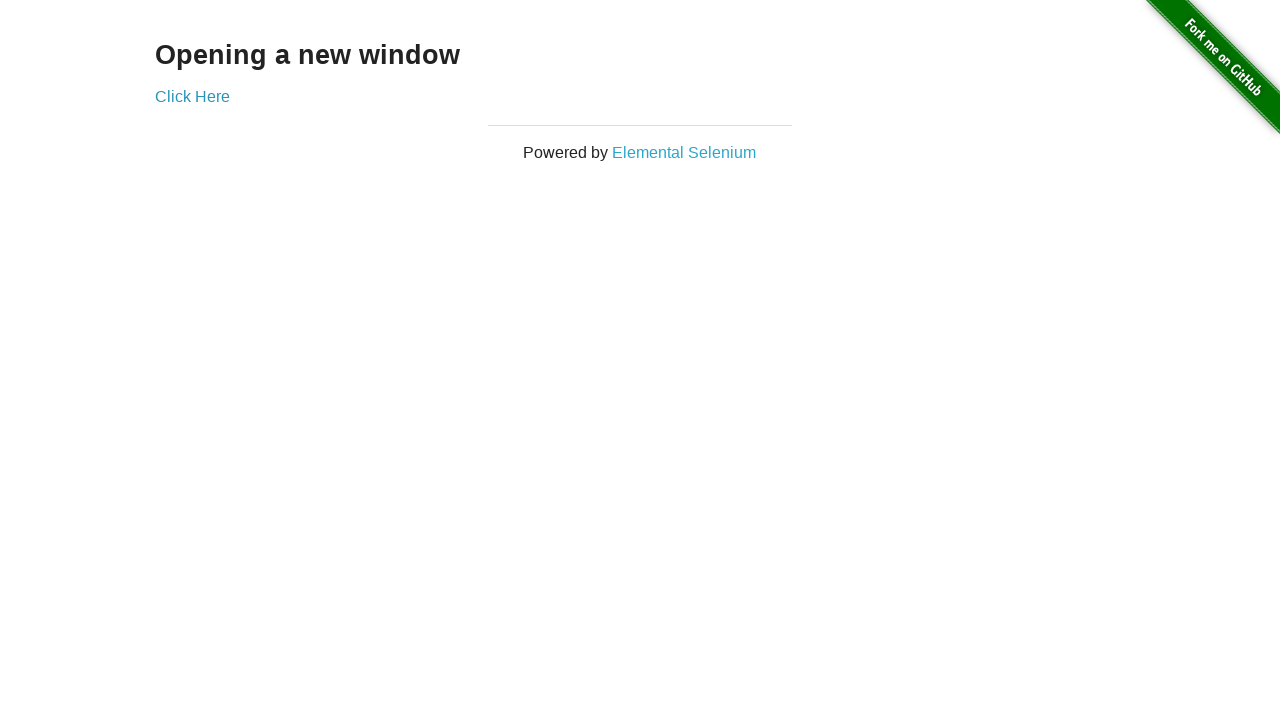